Tests a text box form on demoqa.com by filling in full name, email, current address, and permanent address fields, then submitting the form.

Starting URL: https://demoqa.com/text-box

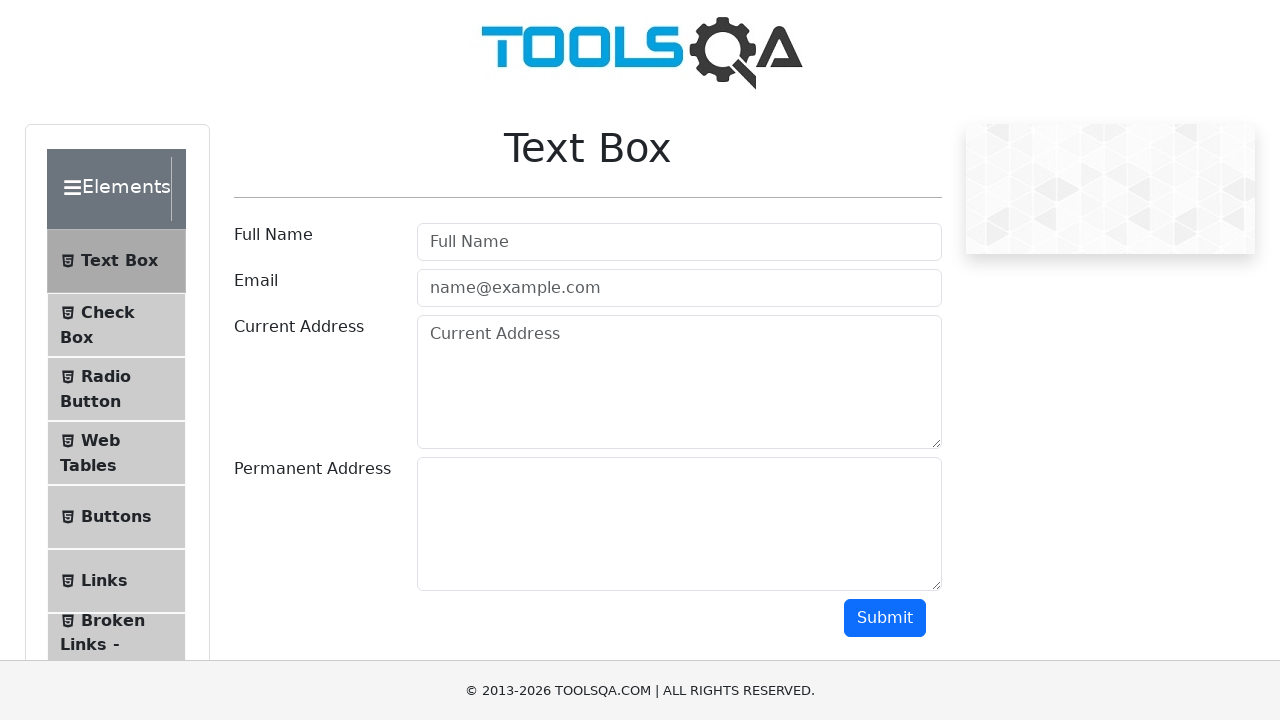

Filled full name field with 'John Doe' on #userName
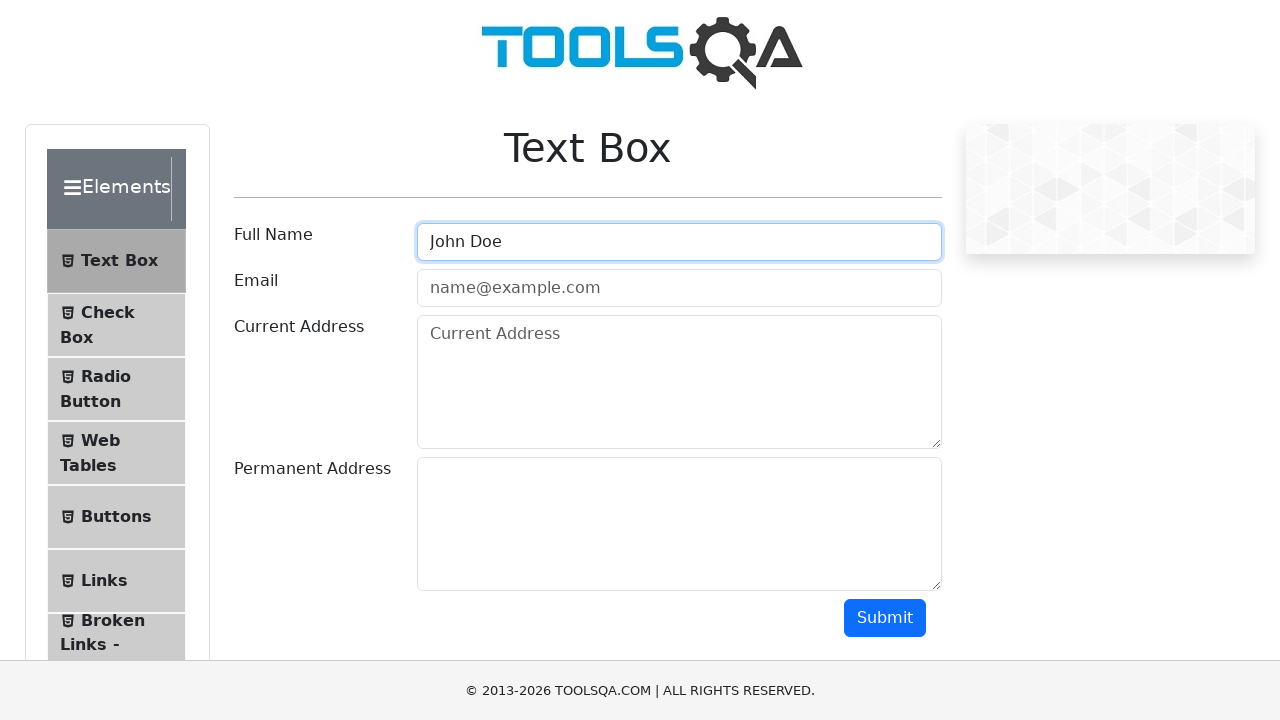

Filled email field with 'john@example.com' on #userEmail
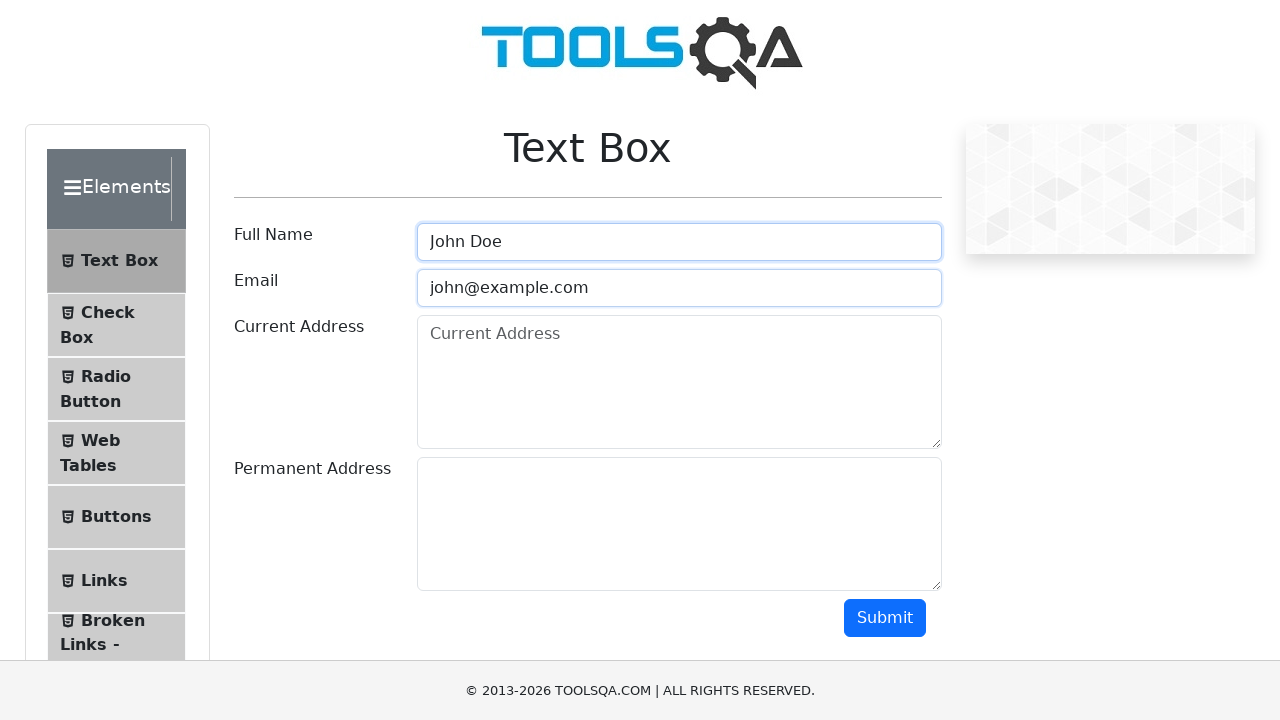

Filled current address field with 'some street' on #currentAddress
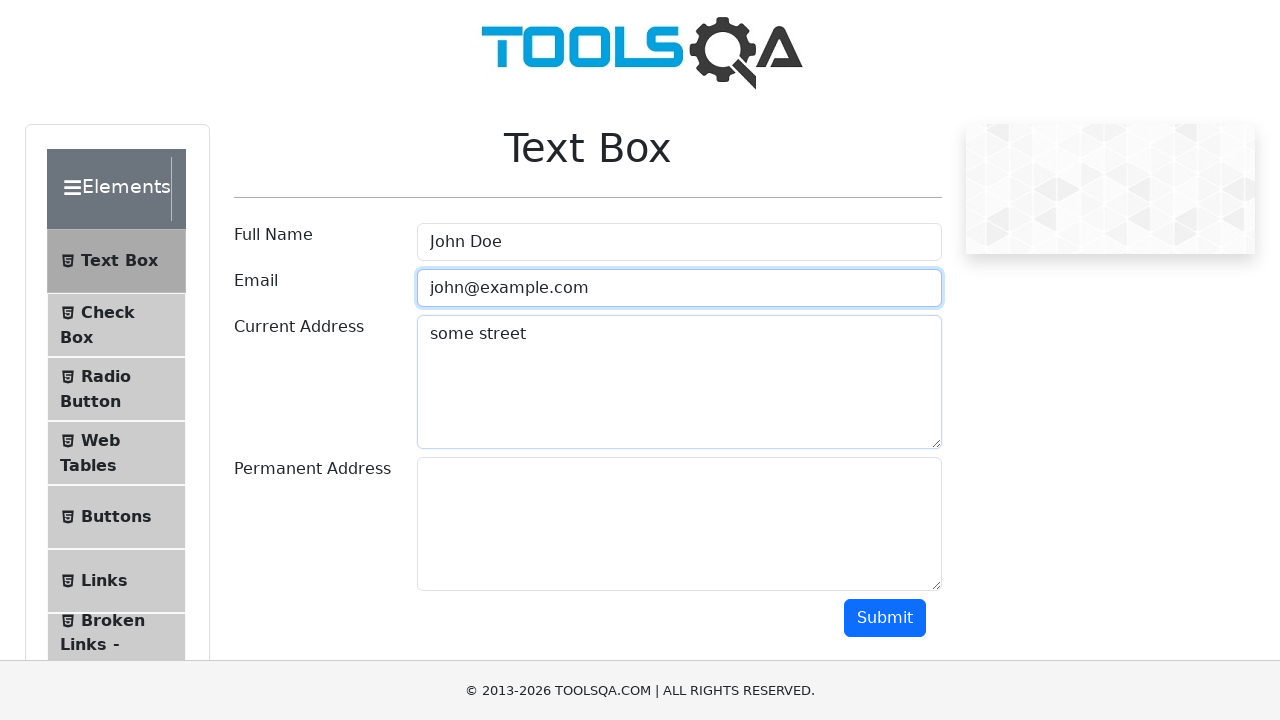

Filled permanent address field with 'some Address' on #permanentAddress
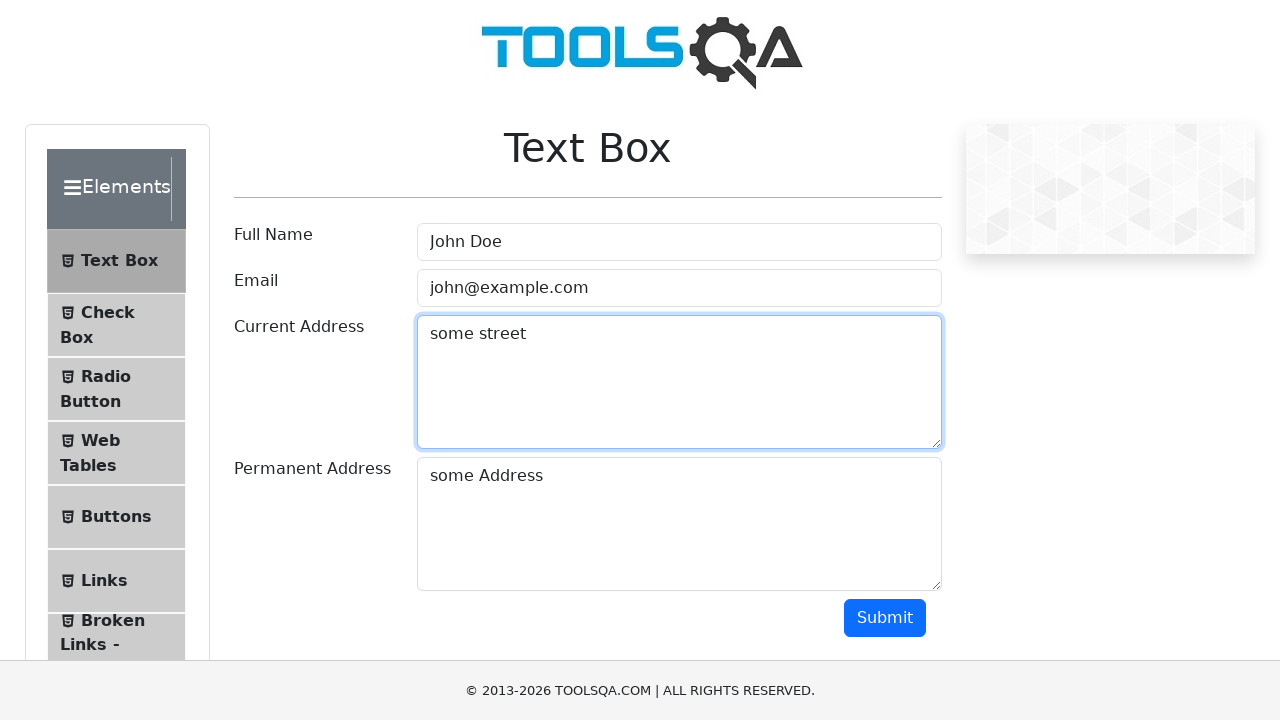

Clicked submit button to submit the form at (885, 618) on #submit
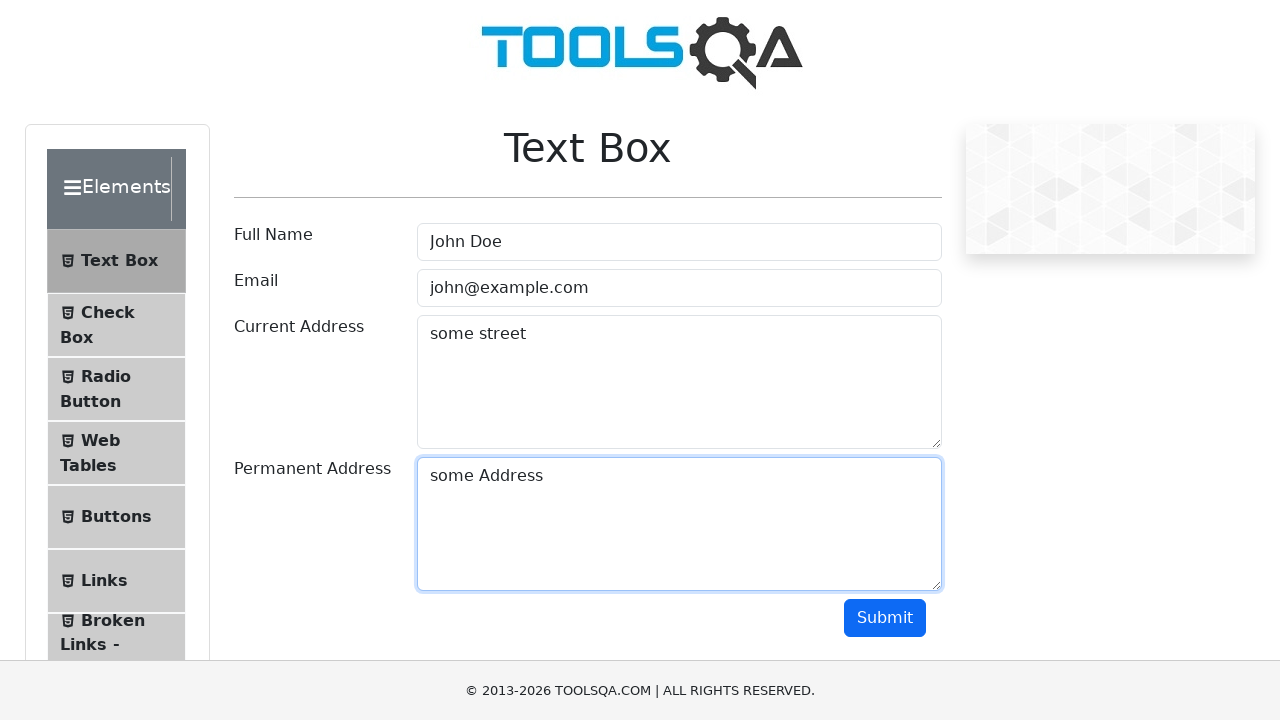

Form submission output appeared
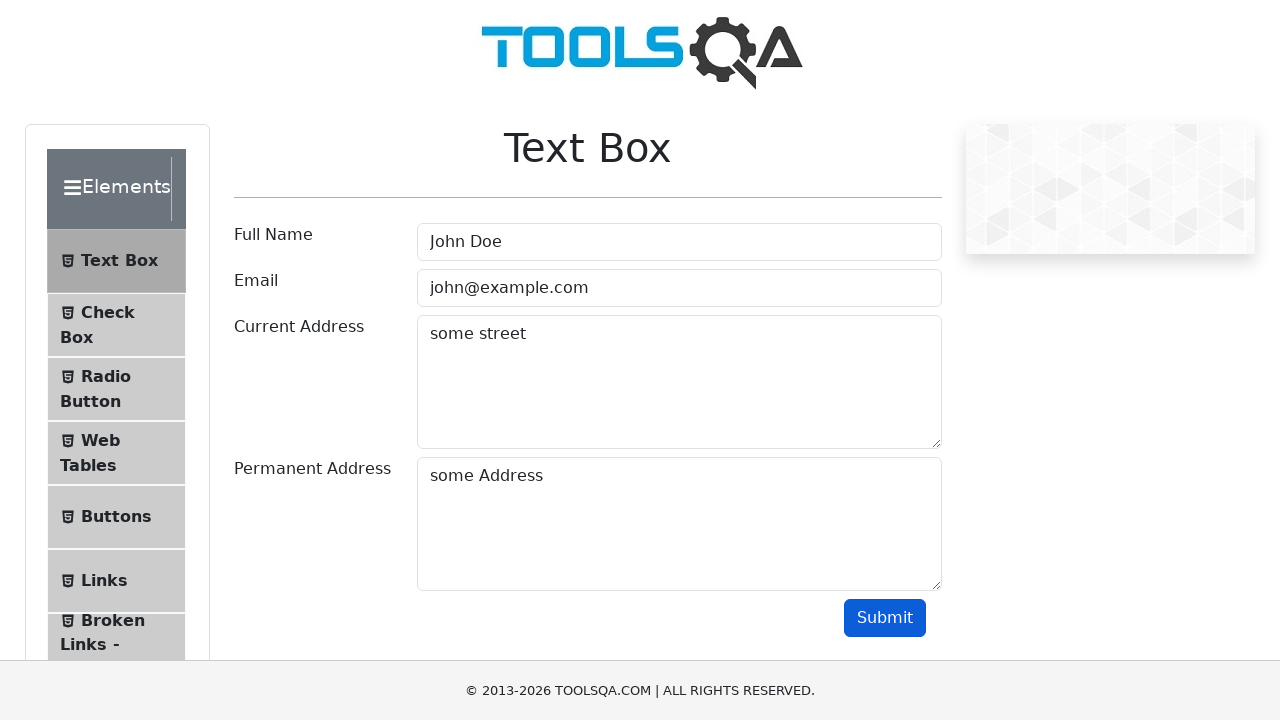

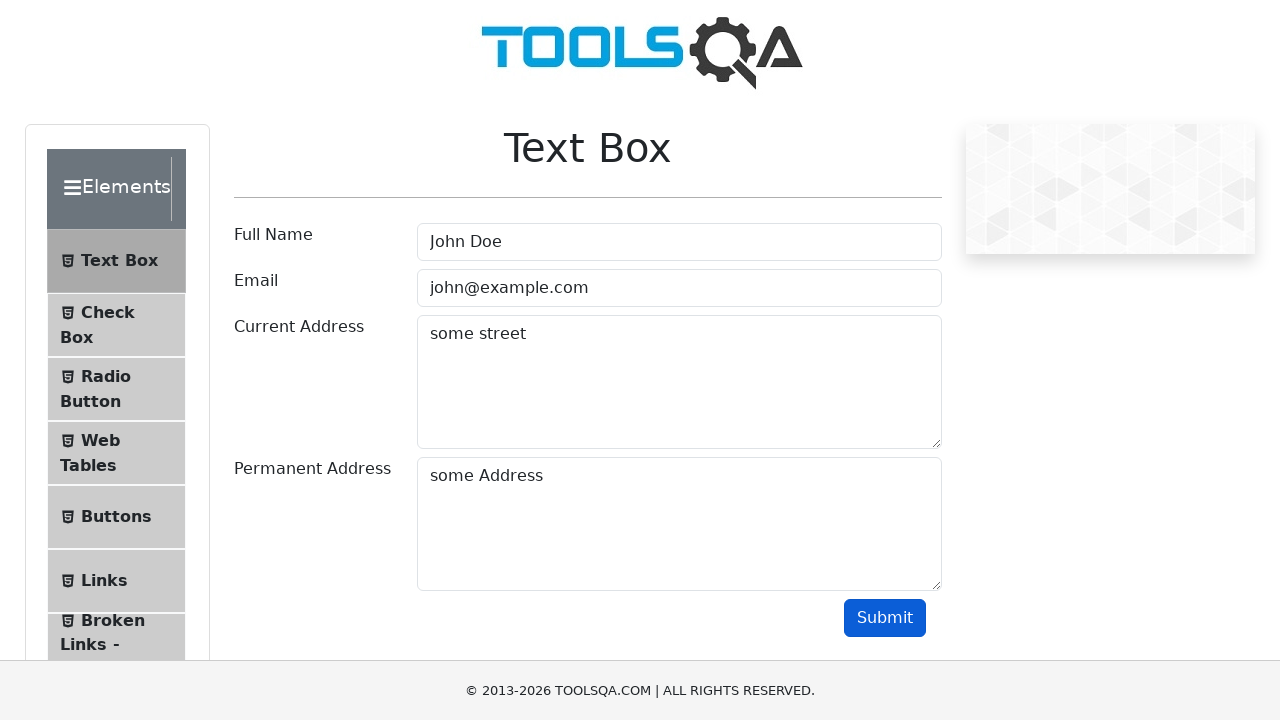